Releases Alt key while focused on the reserve year element

Starting URL: http://example.selenium.jp/reserveApp/

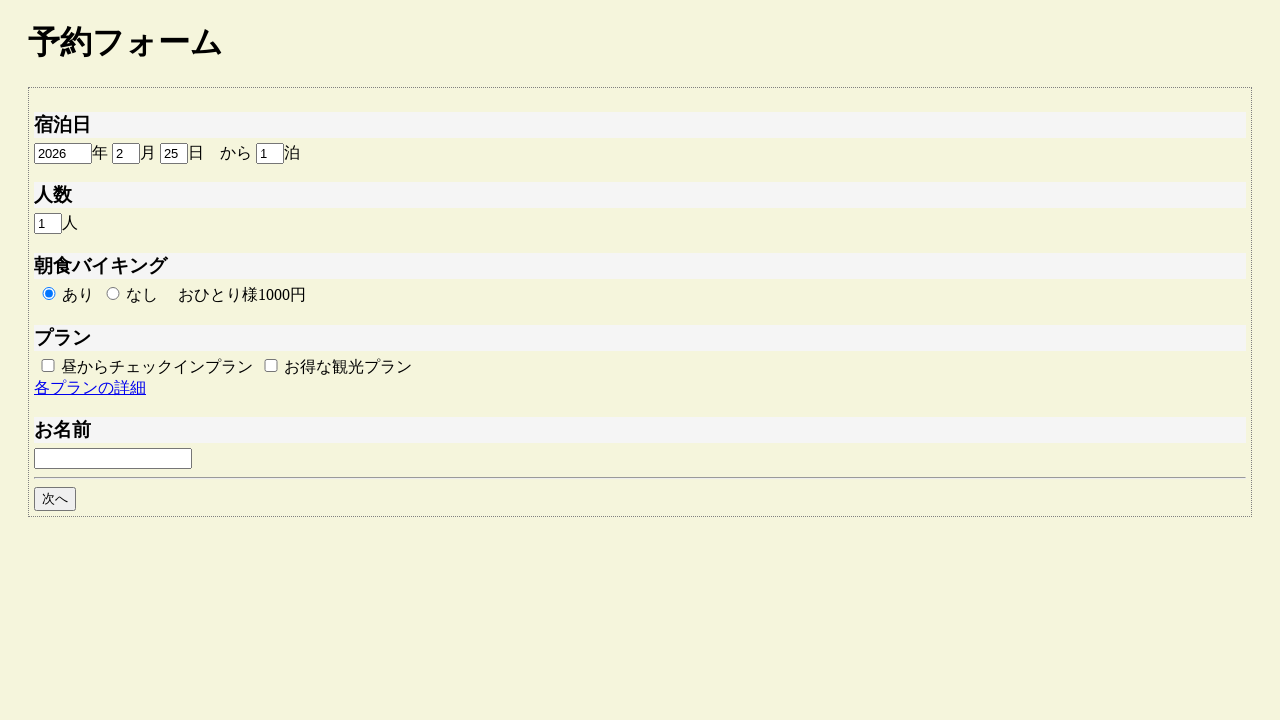

Focused on the reserve year element on #reserve_year
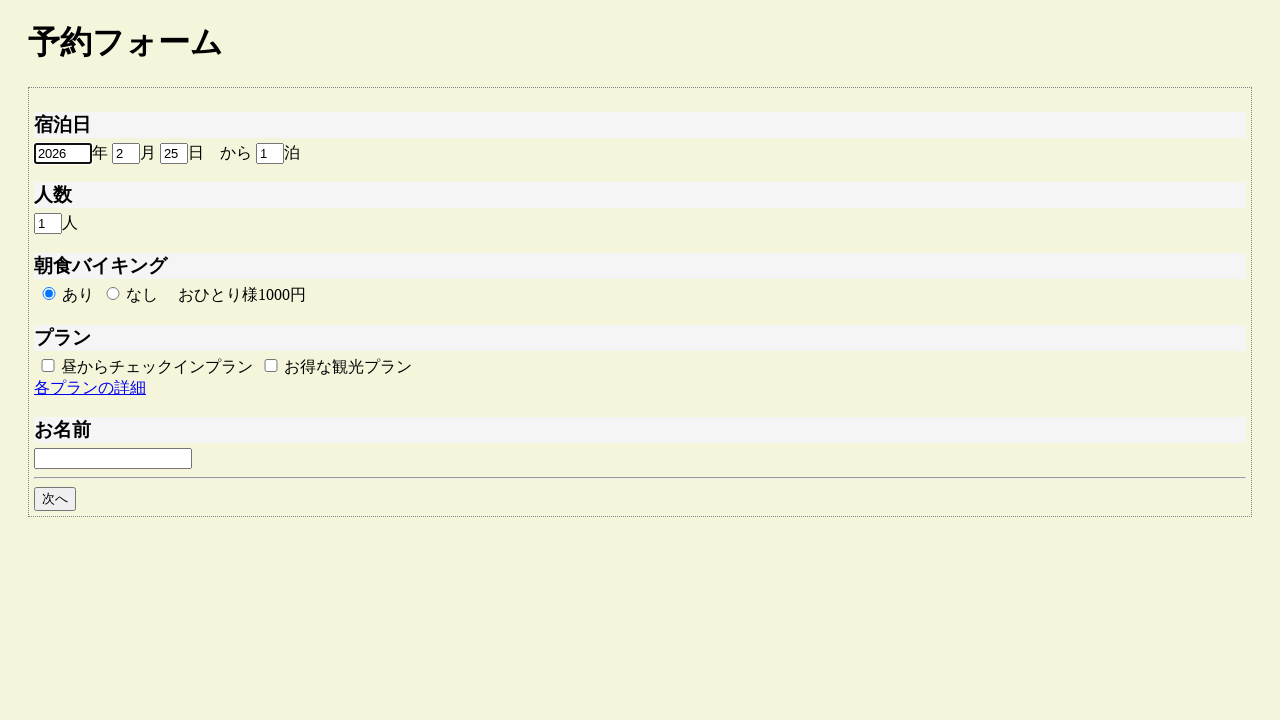

Released Alt key while focused on reserve year element
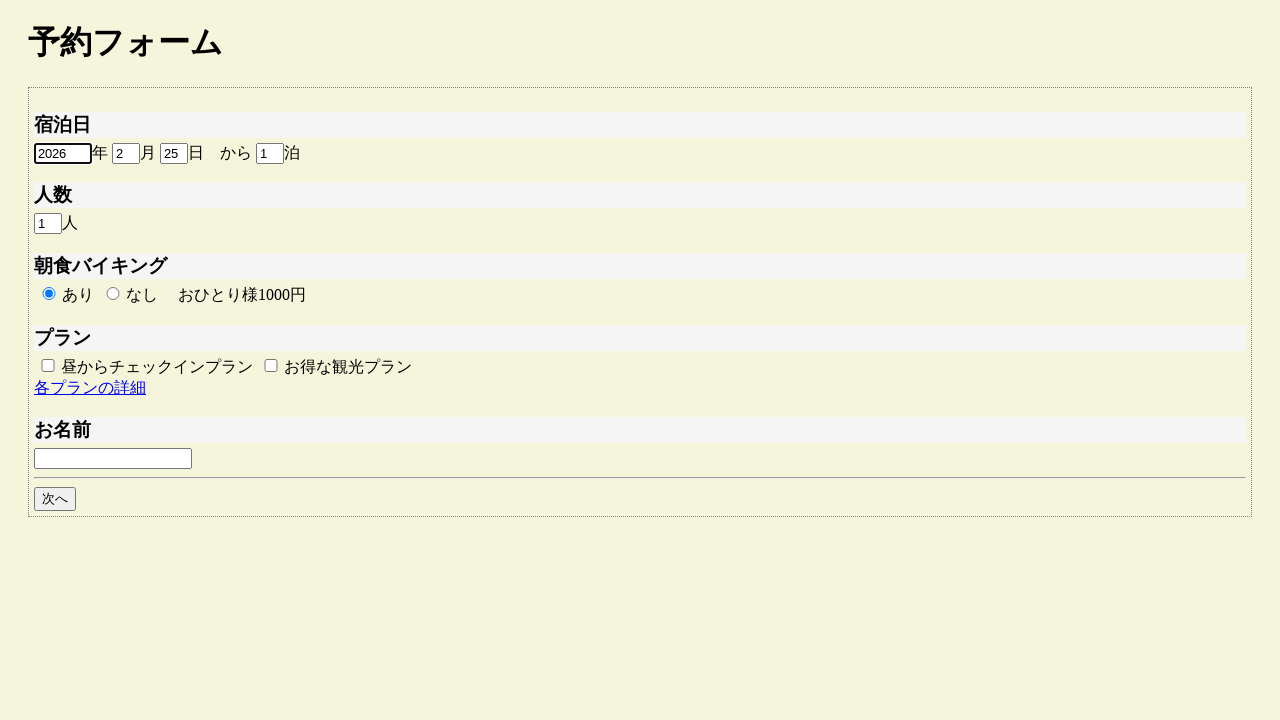

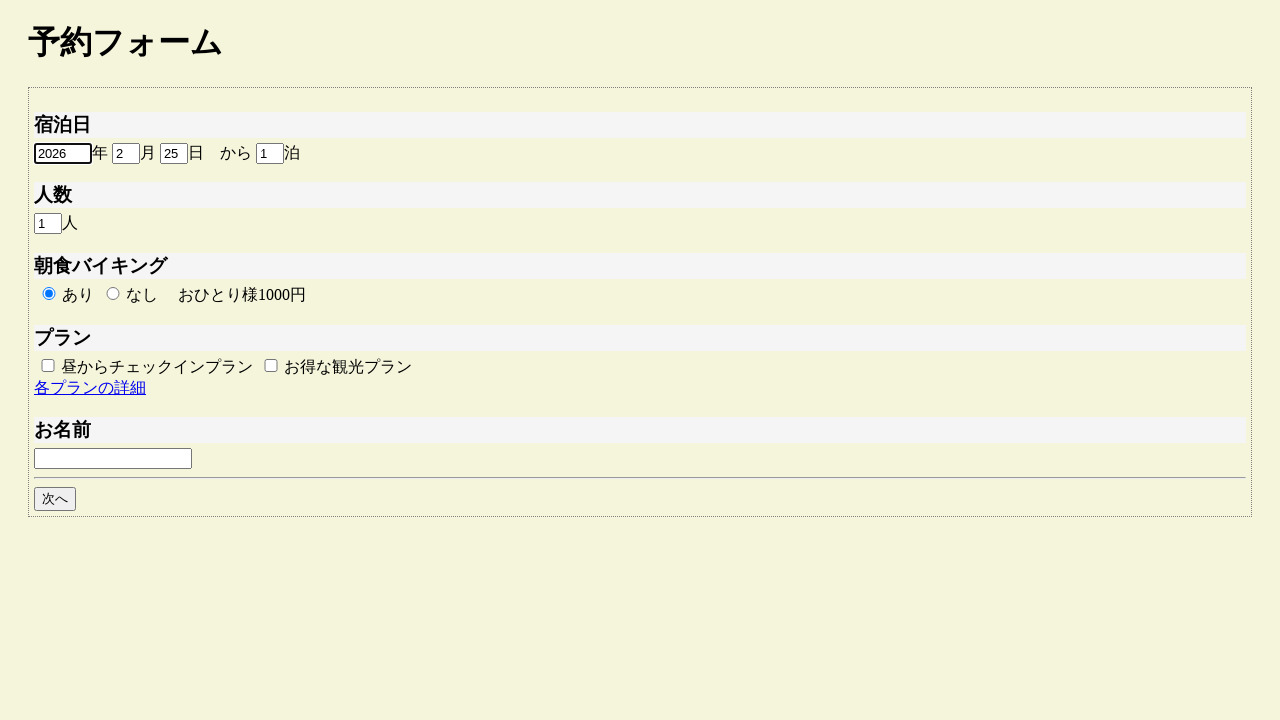